Navigates to the Demoblaze store website and verifies that the page title is "STORE" to confirm landing on the correct website

Starting URL: https://www.demoblaze.com/

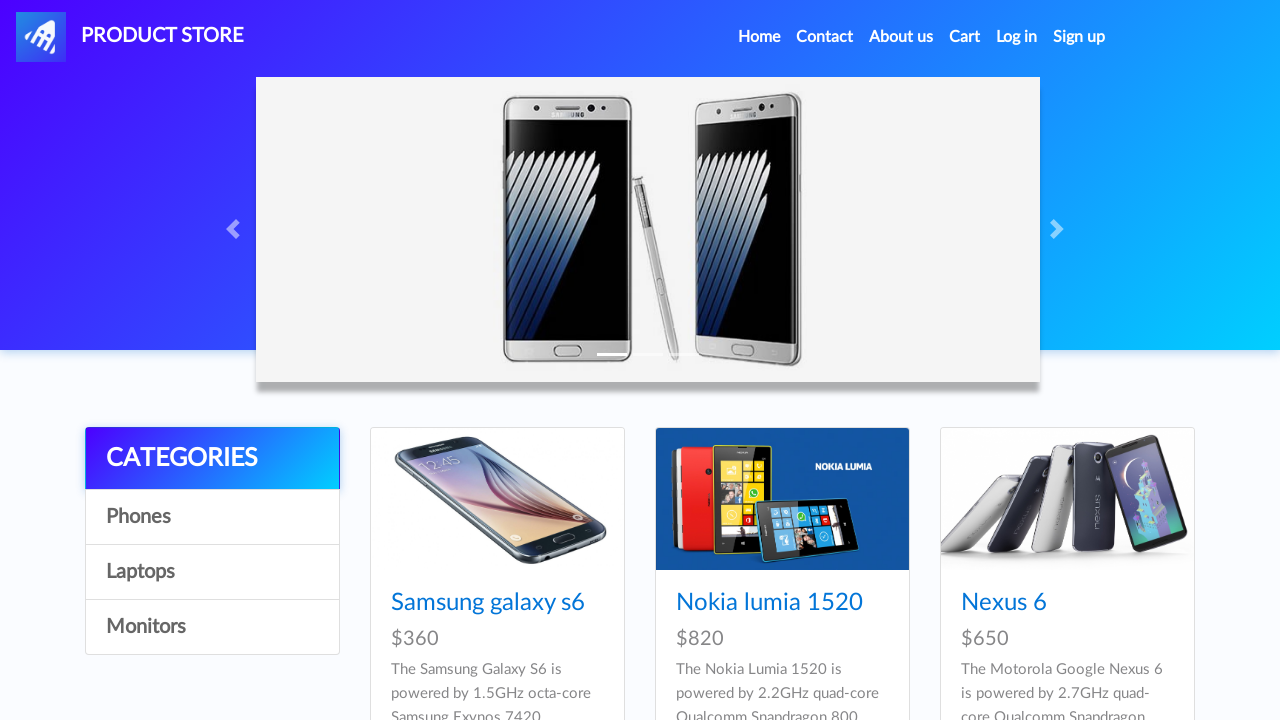

Navigated to Demoblaze store website at https://www.demoblaze.com/
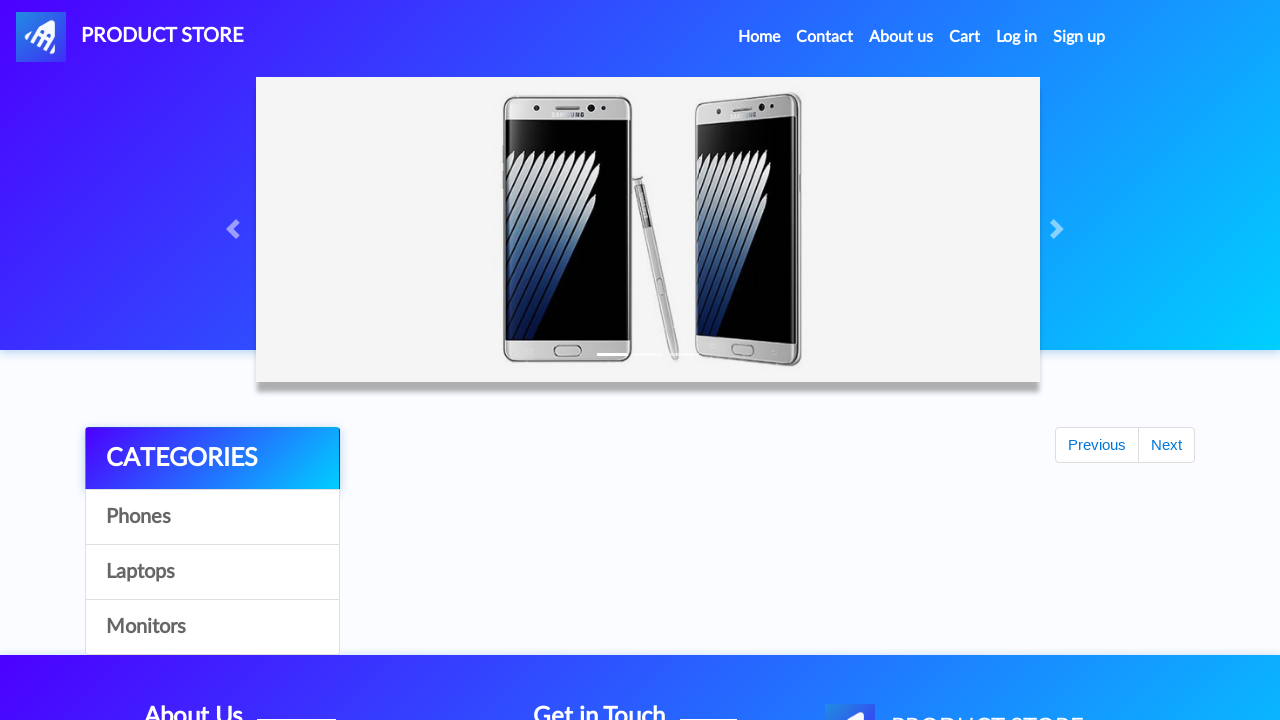

Verified page title is 'STORE' - landed on correct website
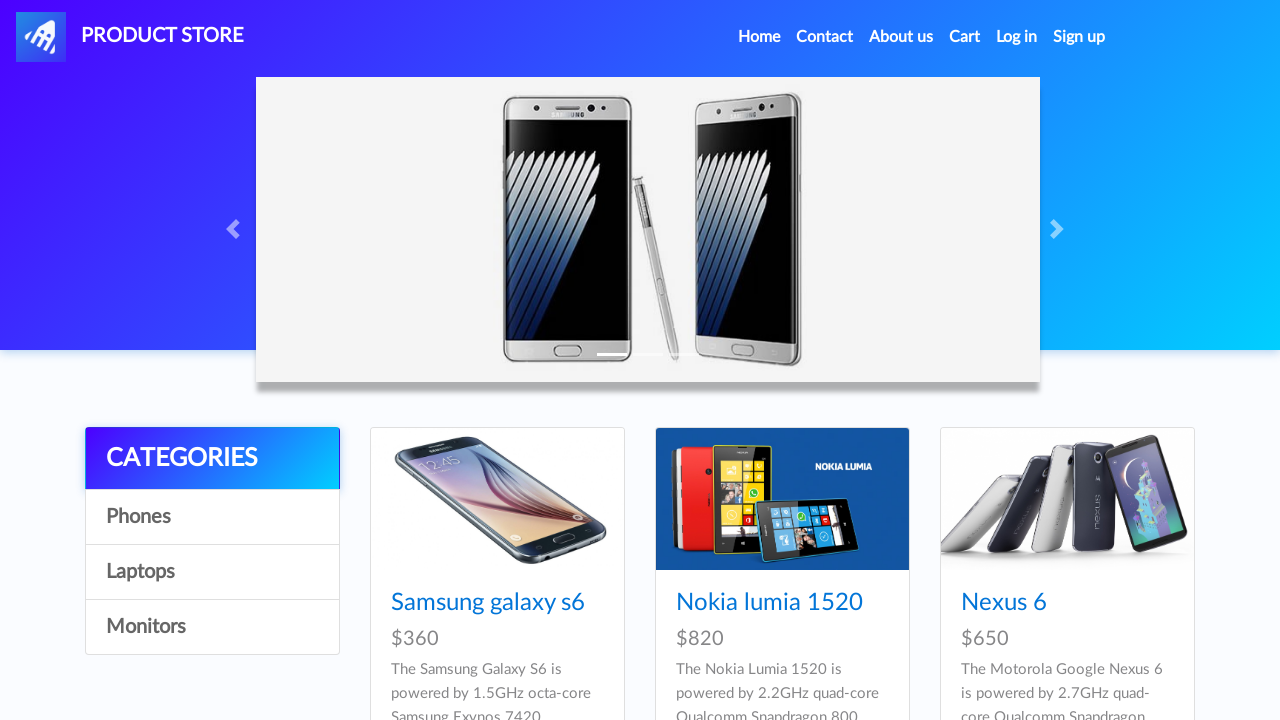

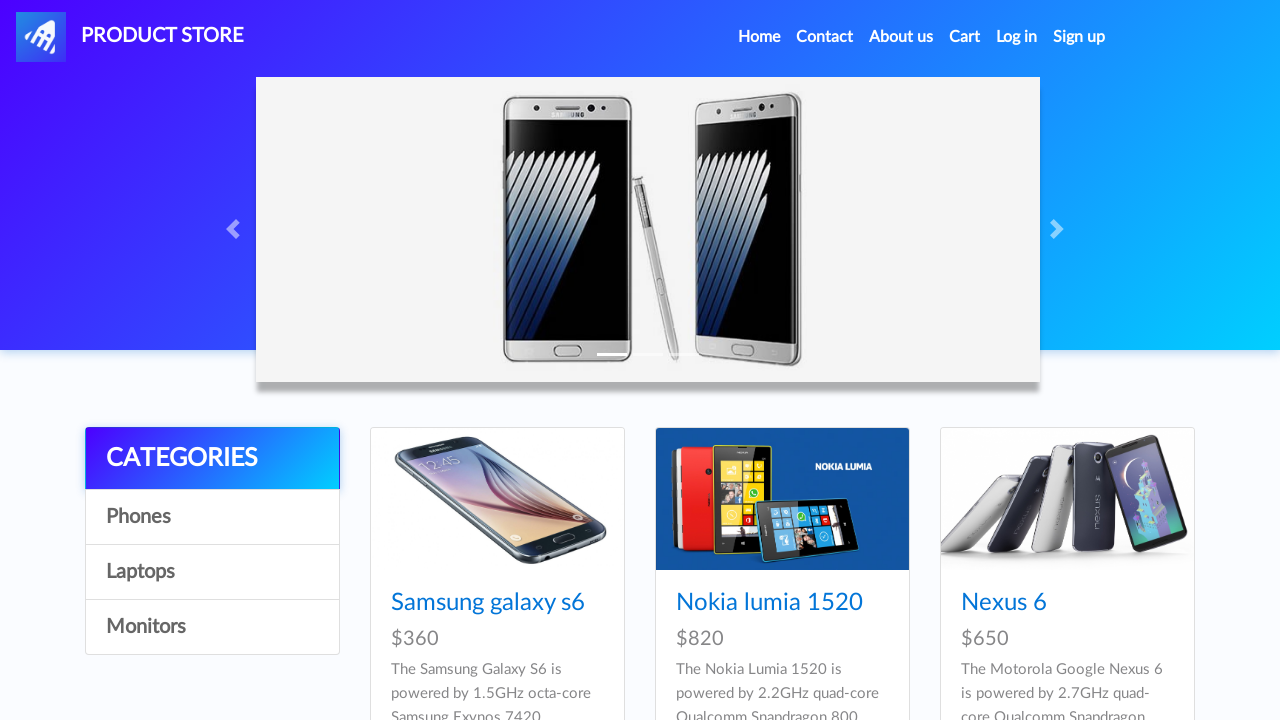